Tests an interactive math exercise page by waiting for a price to reach 100, clicking a book button, calculating a logarithmic formula based on a displayed value, entering the answer, and submitting the form.

Starting URL: http://suninjuly.github.io/explicit_wait2.html

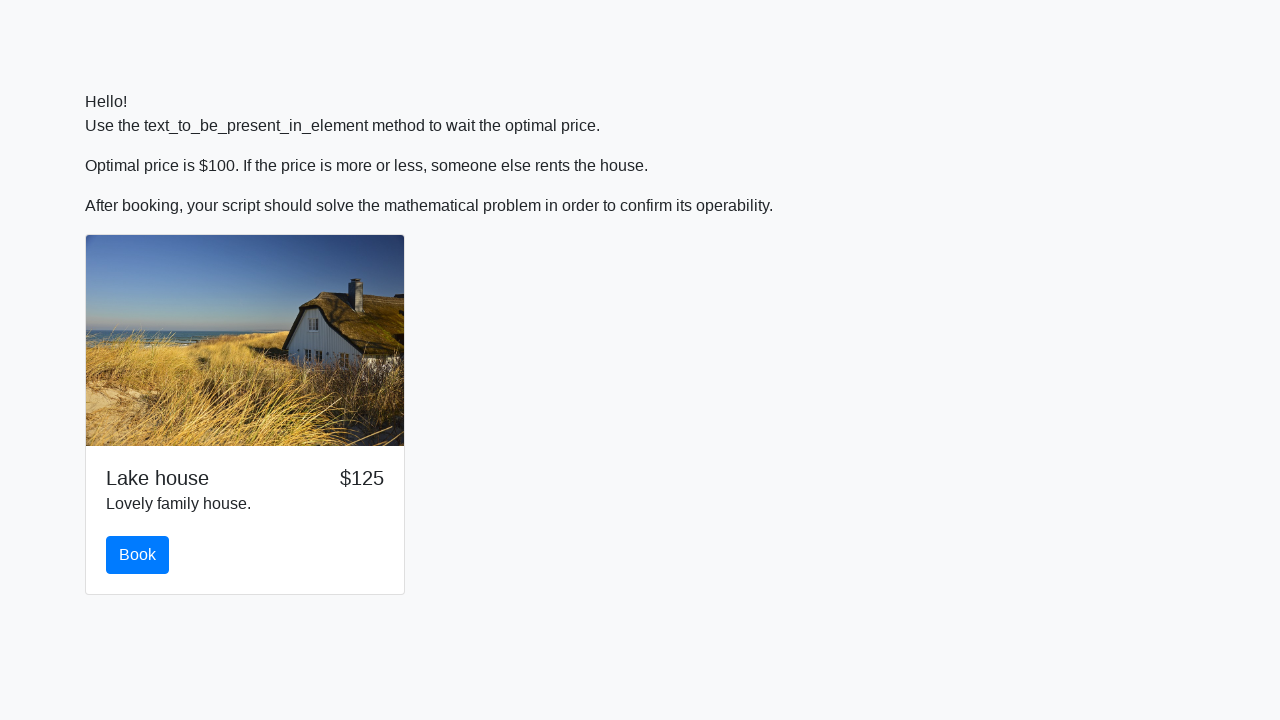

Waited for price element to reach 100
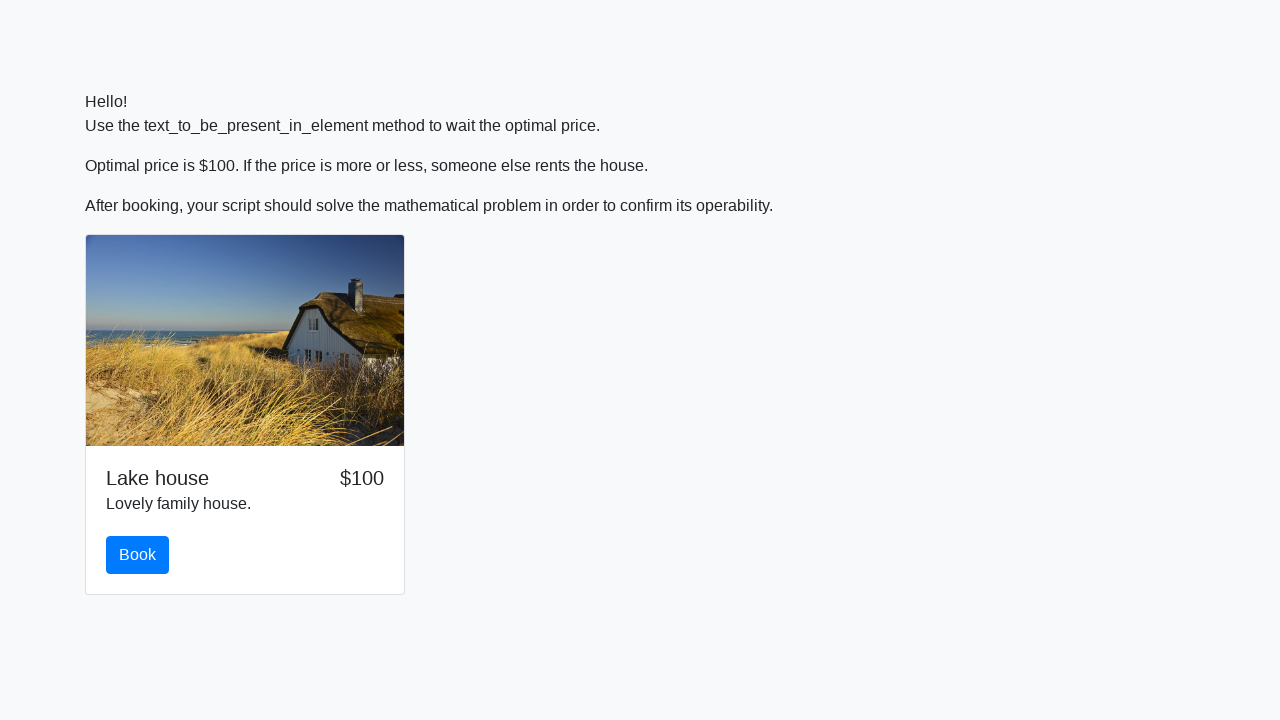

Clicked the book button at (138, 555) on #book
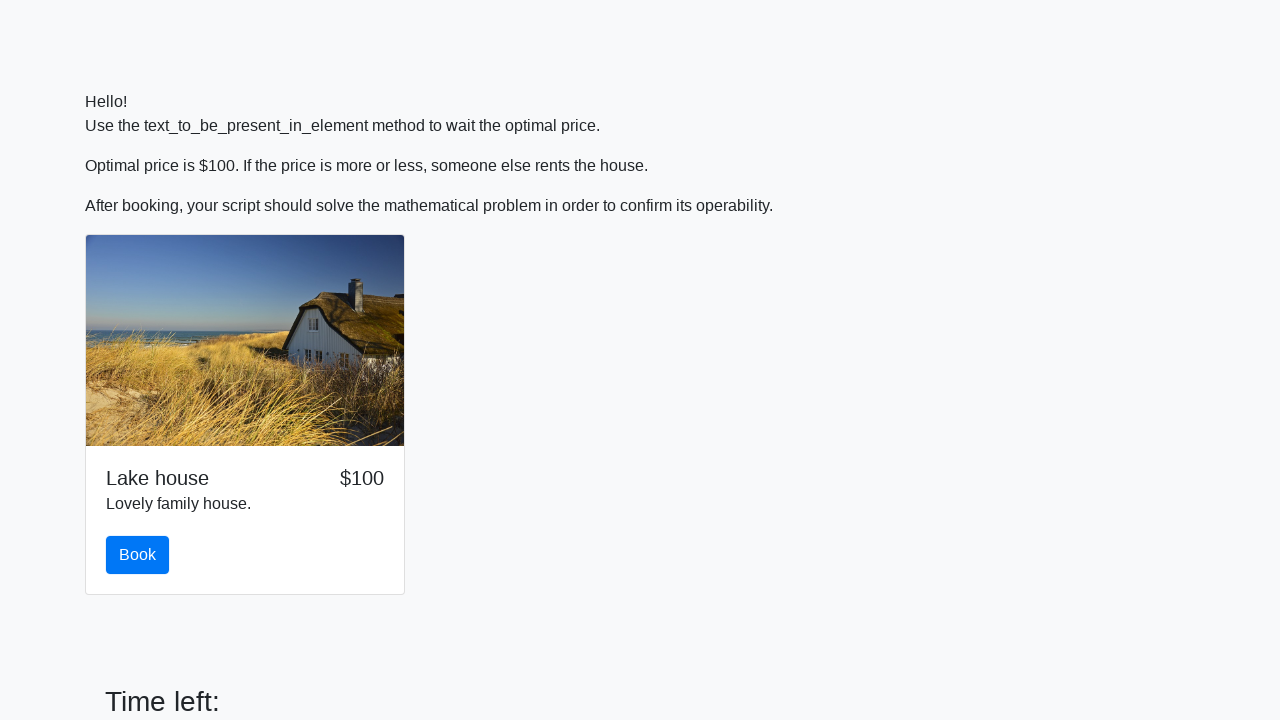

Retrieved input value: 863
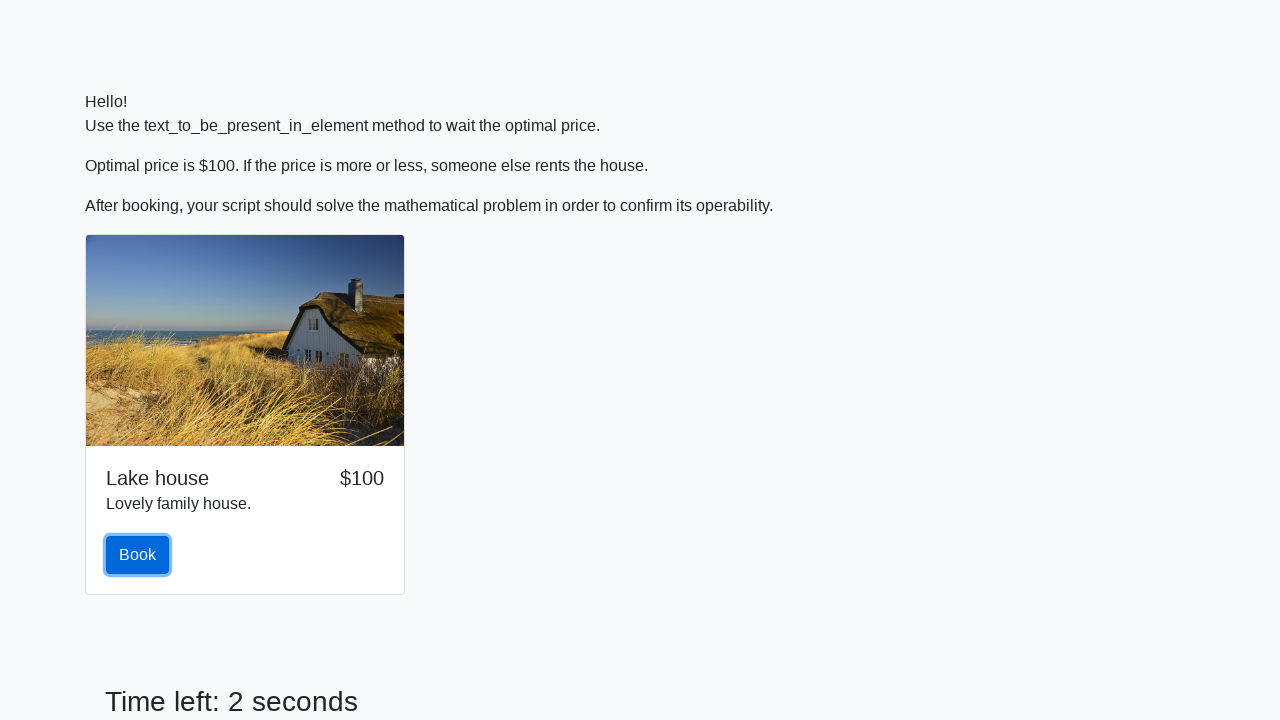

Calculated logarithmic formula result: 2.269687773125151
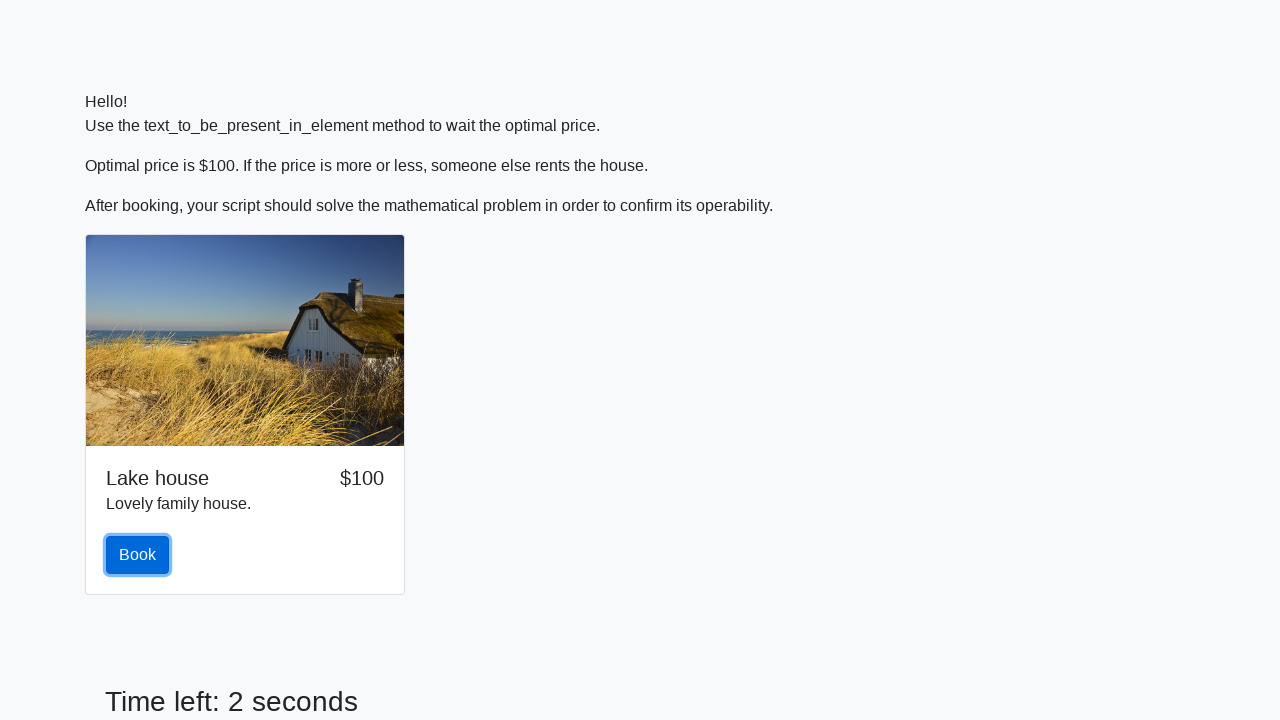

Filled answer field with calculated value on #answer
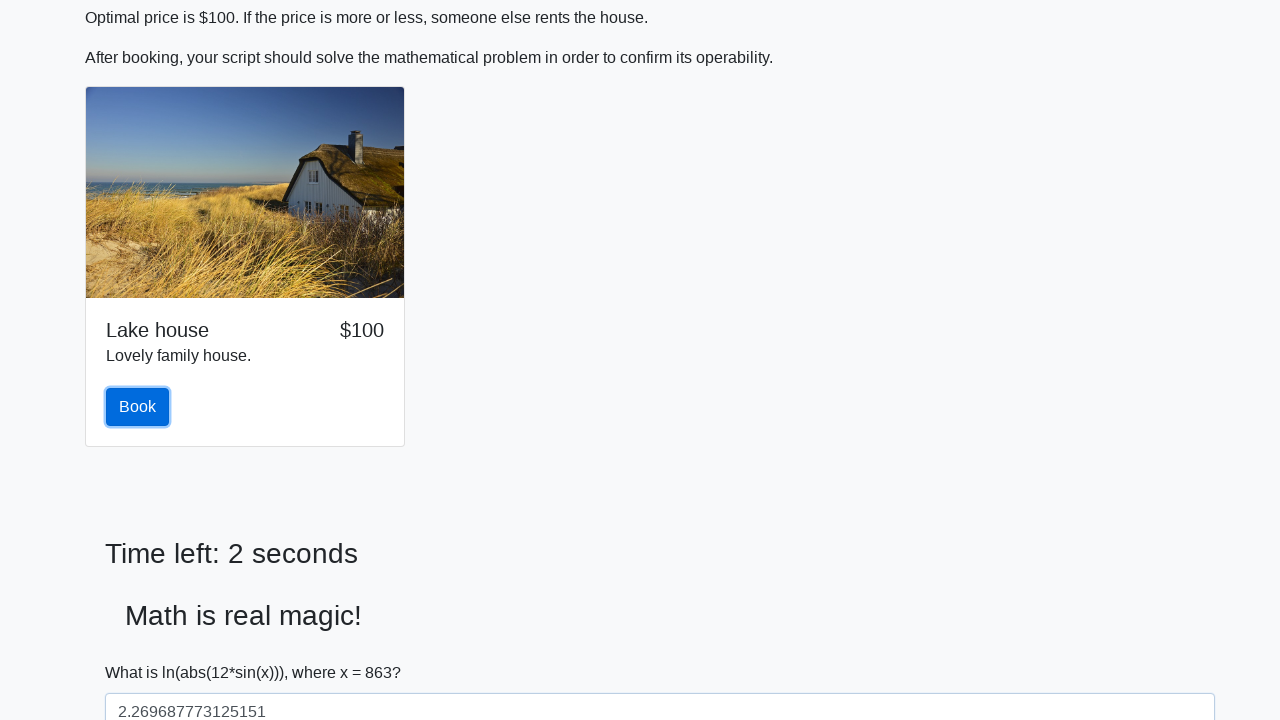

Clicked submit button to submit the form at (143, 651) on button[type='submit']
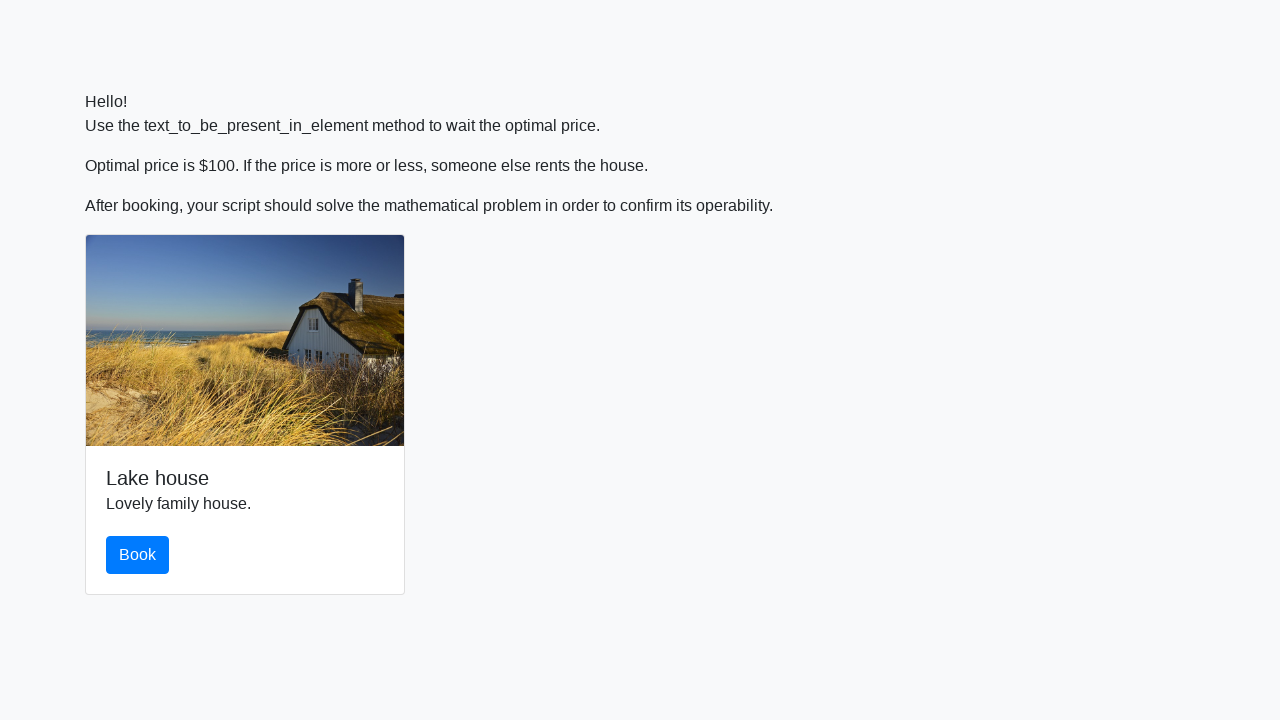

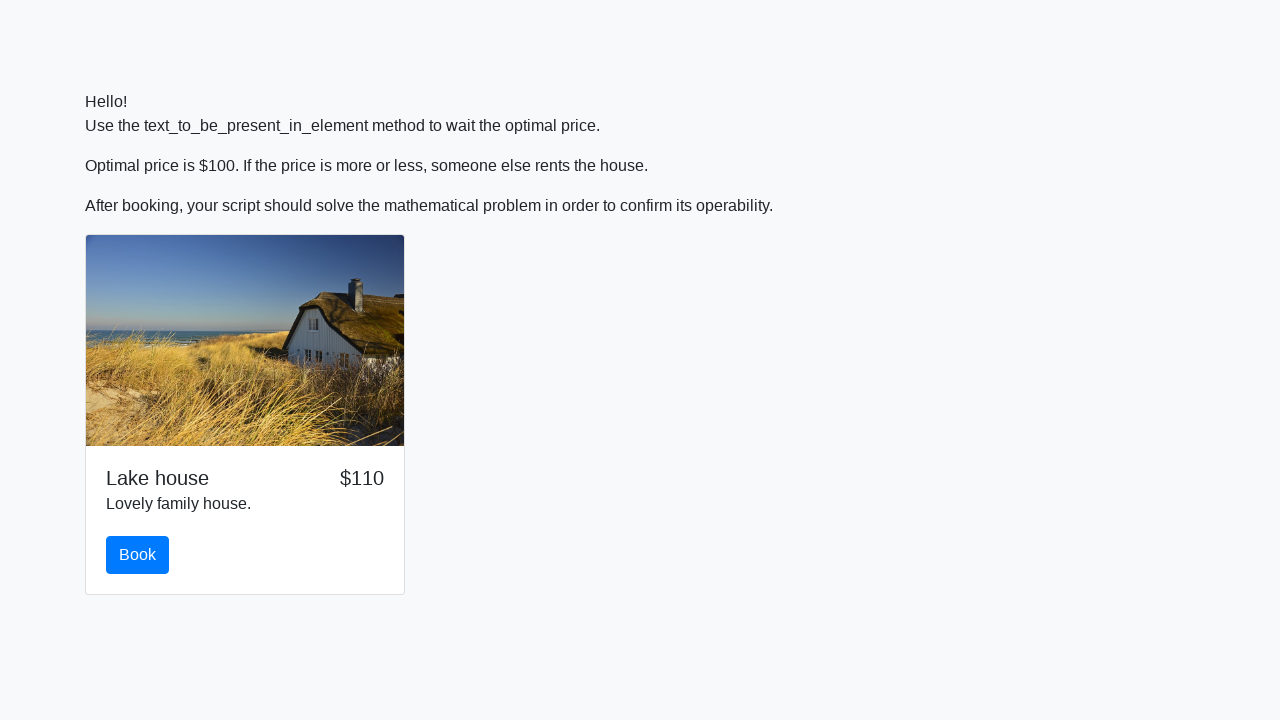